Tests a slow calculator by clicking two digit buttons to form a first number, selecting a random arithmetic operation, clicking two more digits for a second number, then clicking equals and waiting for the calculation result.

Starting URL: https://bonigarcia.dev/selenium-webdriver-java/slow-calculator.html

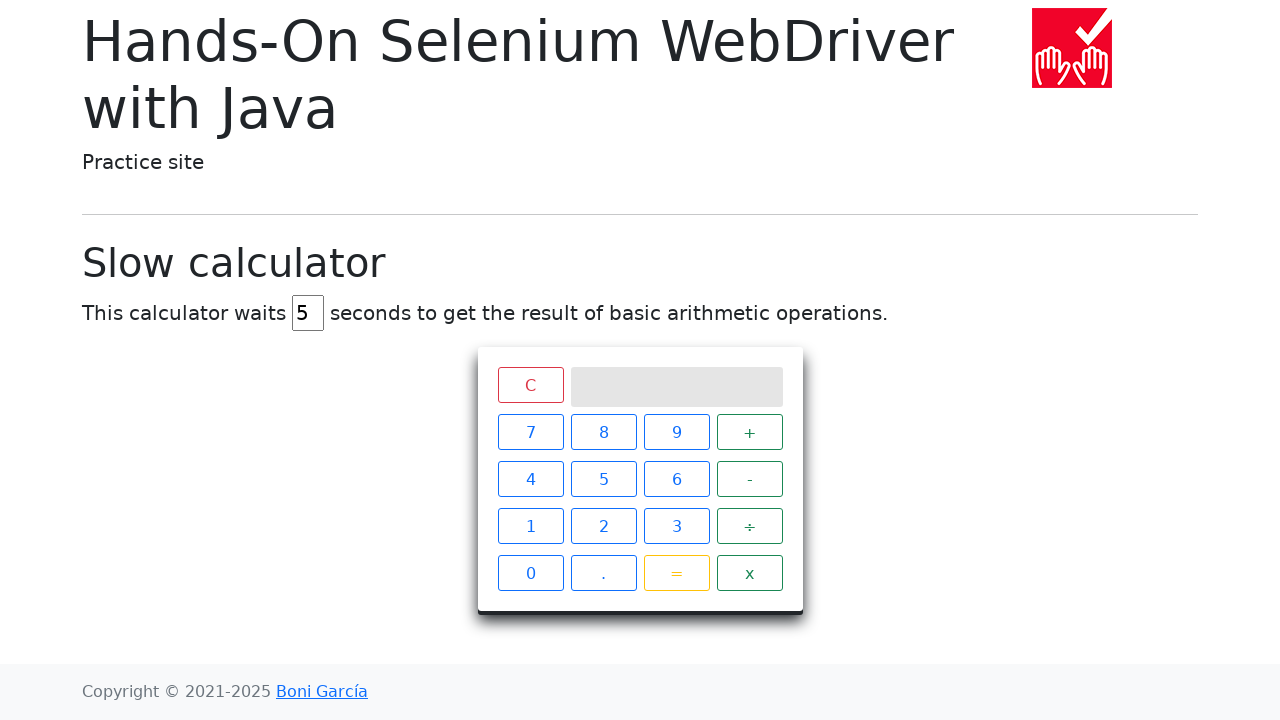

Navigated to slow calculator page
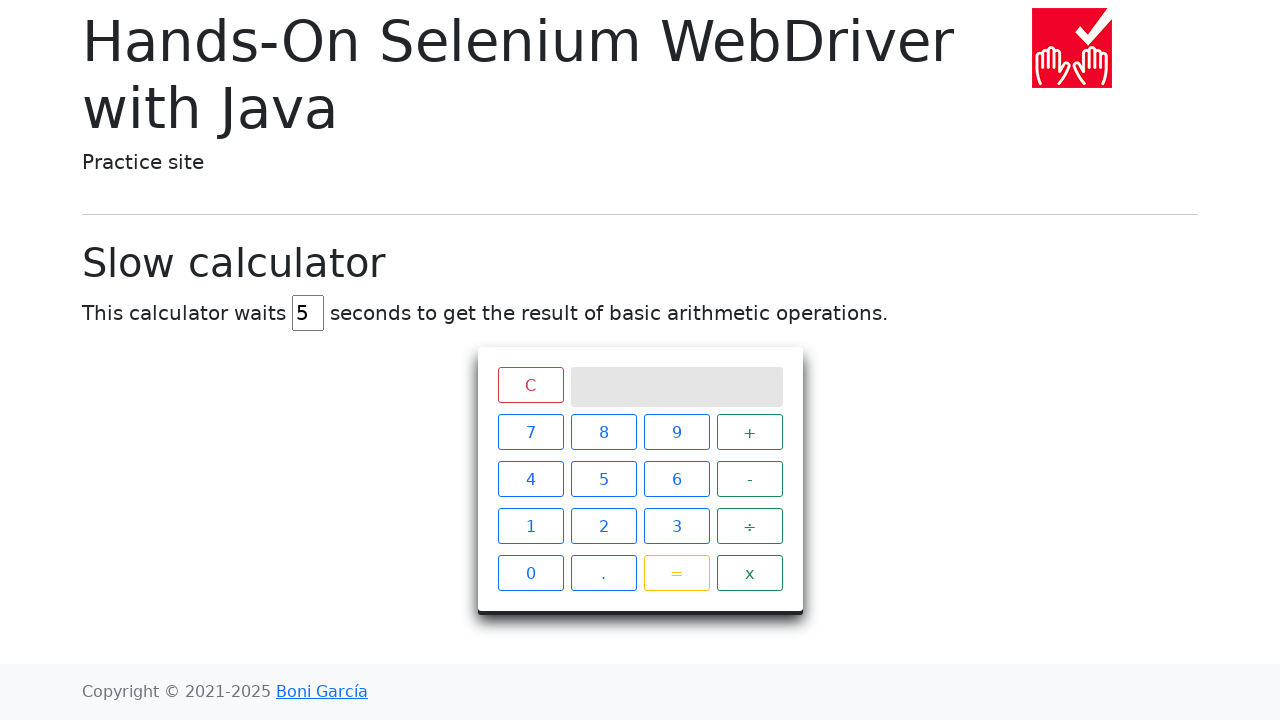

Located all number buttons
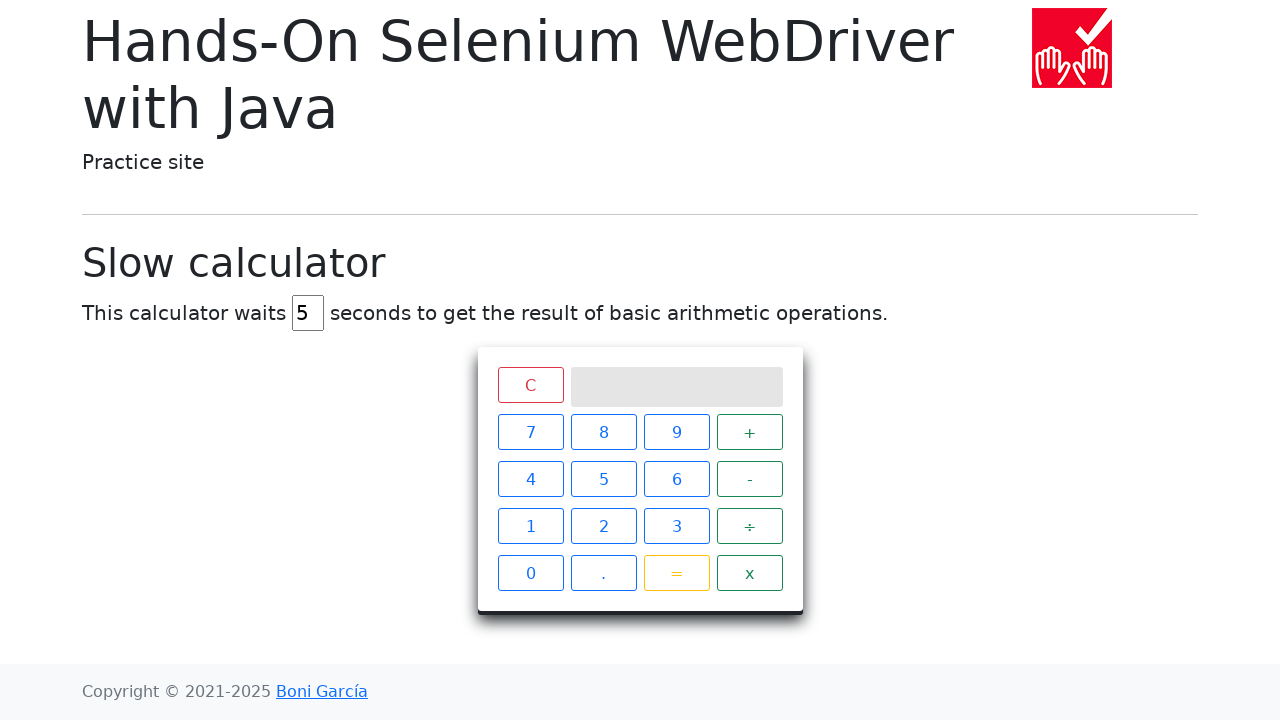

Clicked first digit button at index 6 at (530, 526) on xpath=//*[@class='btn btn-outline-primary'] >> nth=6
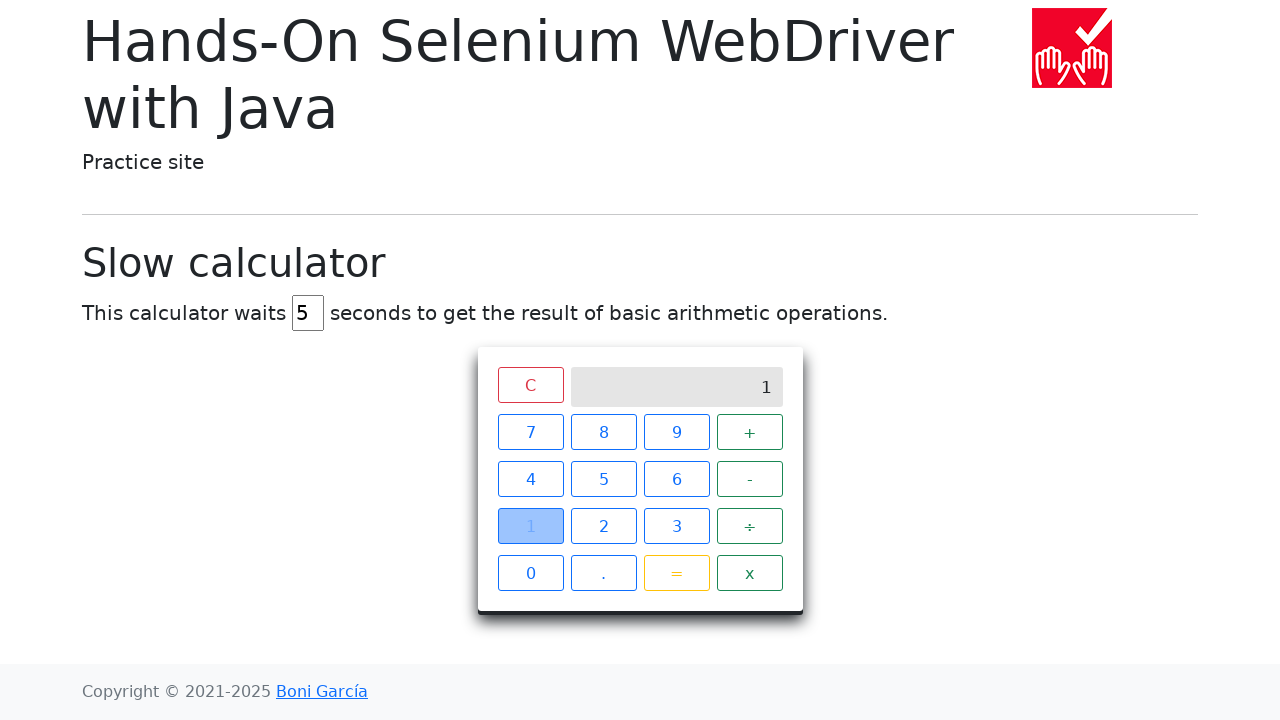

Clicked second digit button at index 1 at (604, 432) on xpath=//*[@class='btn btn-outline-primary'] >> nth=1
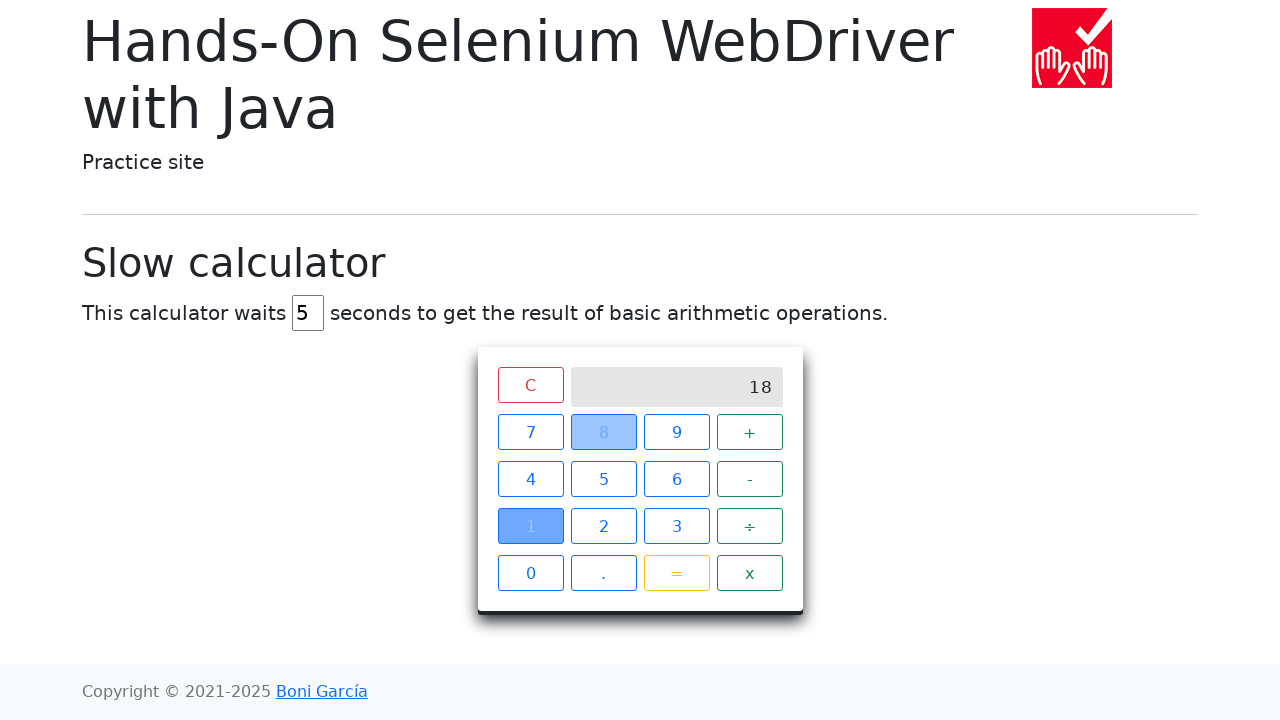

Read first number from screen: 18
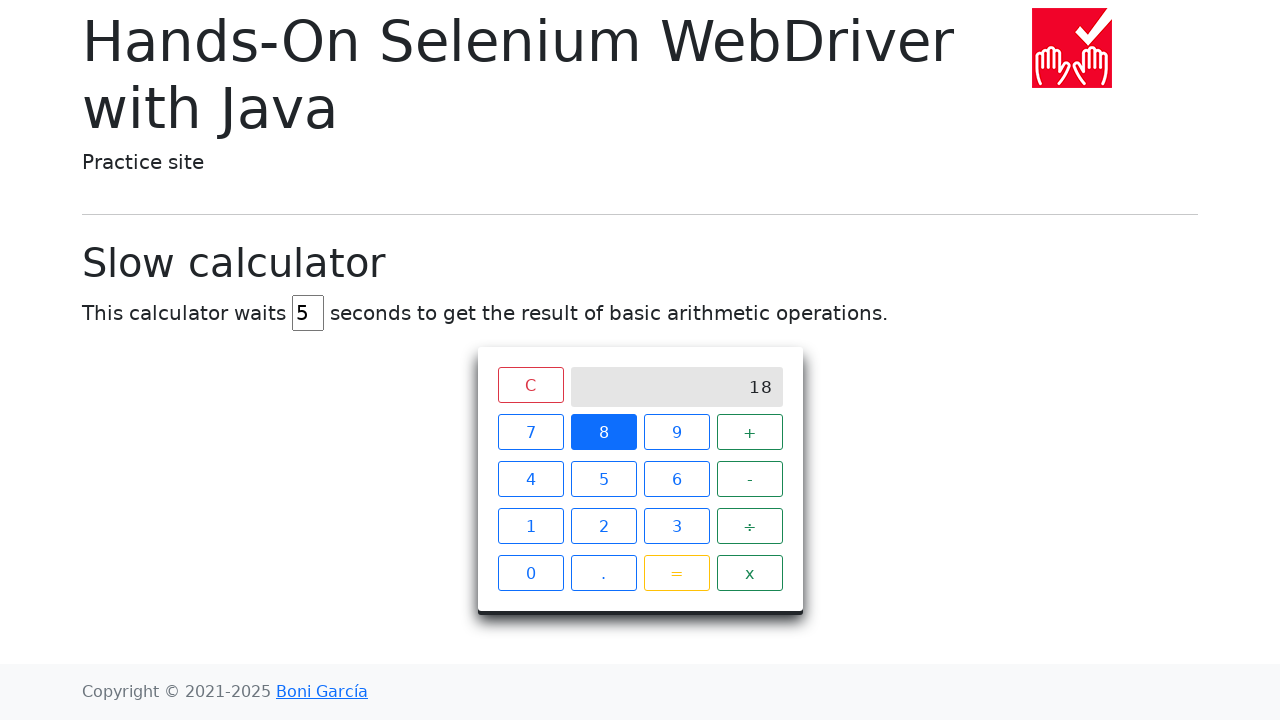

Located all operation buttons
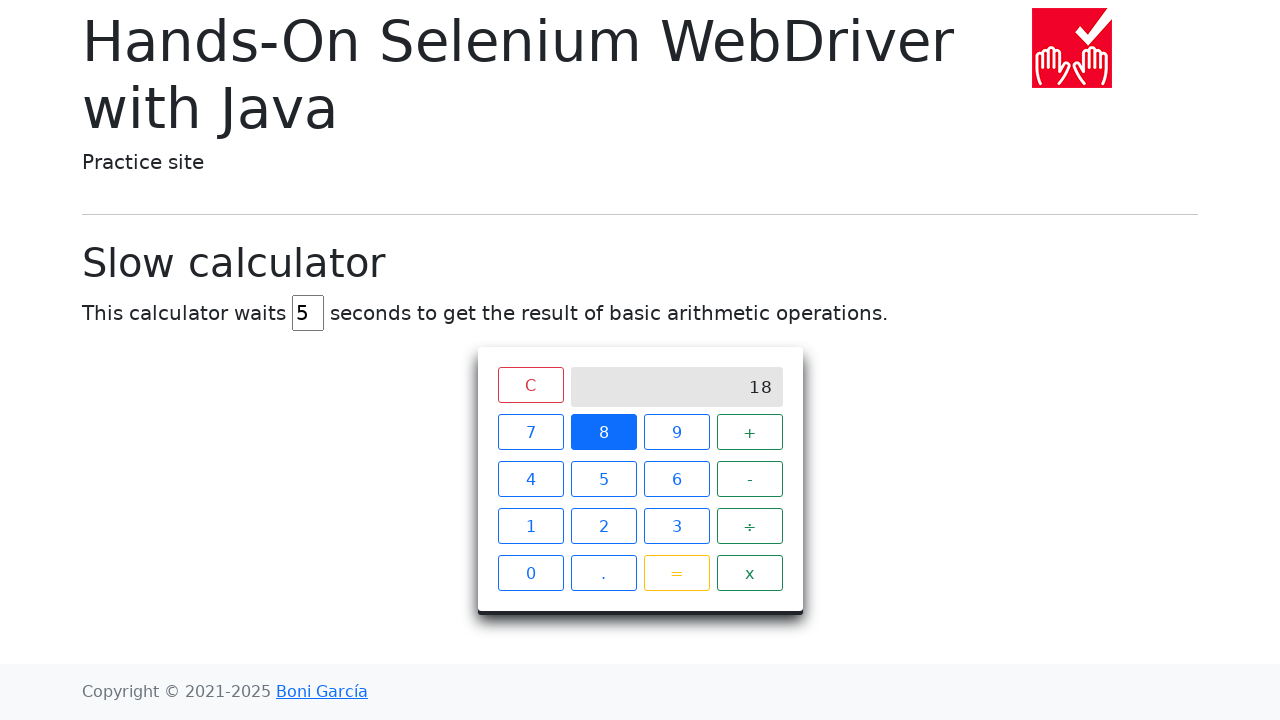

Clicked operation button at index 3 at (750, 573) on xpath=//*[@class='operator btn btn-outline-success'] >> nth=3
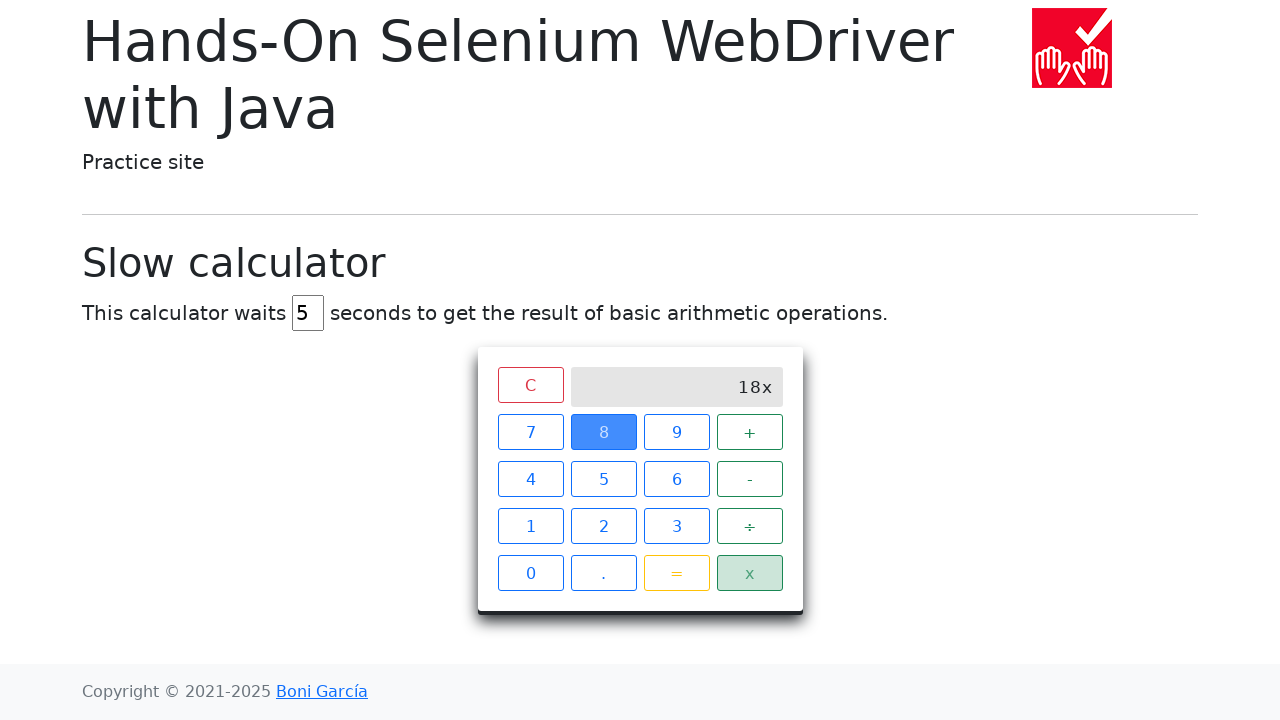

Clicked third digit button at index 8 at (676, 526) on xpath=//*[@class='btn btn-outline-primary'] >> nth=8
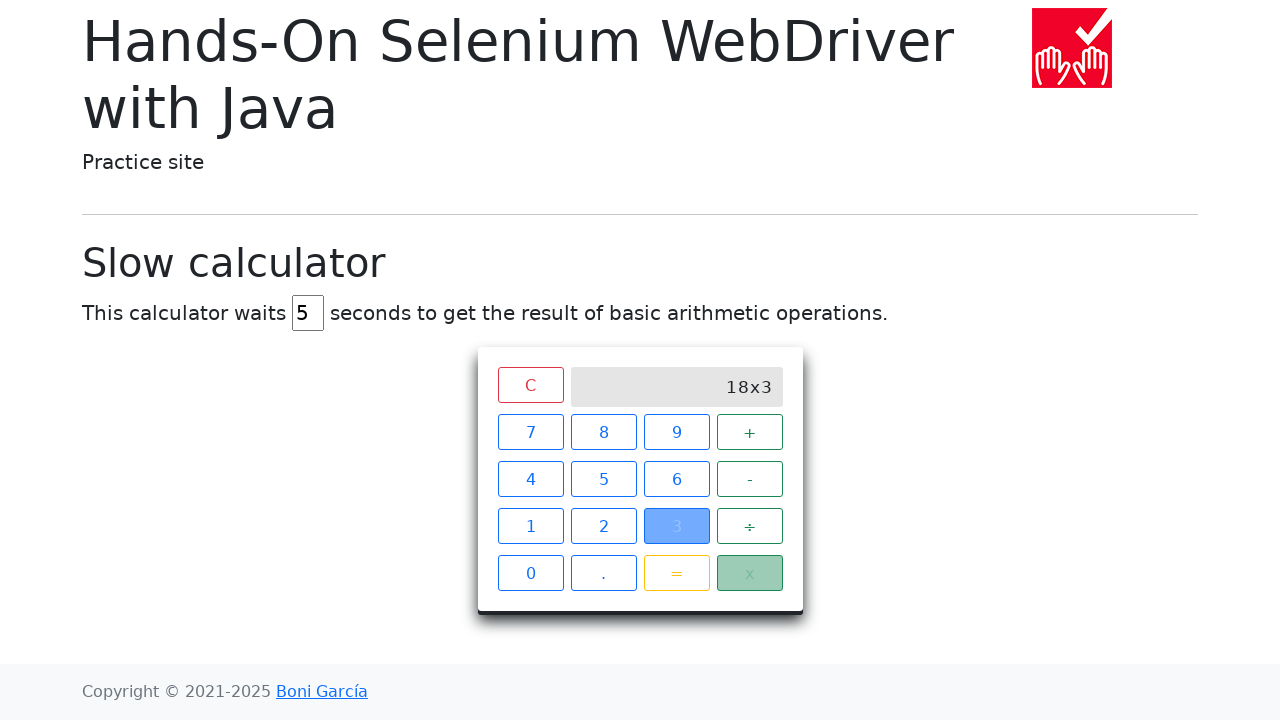

Clicked fourth digit button at index 4 at (604, 479) on xpath=//*[@class='btn btn-outline-primary'] >> nth=4
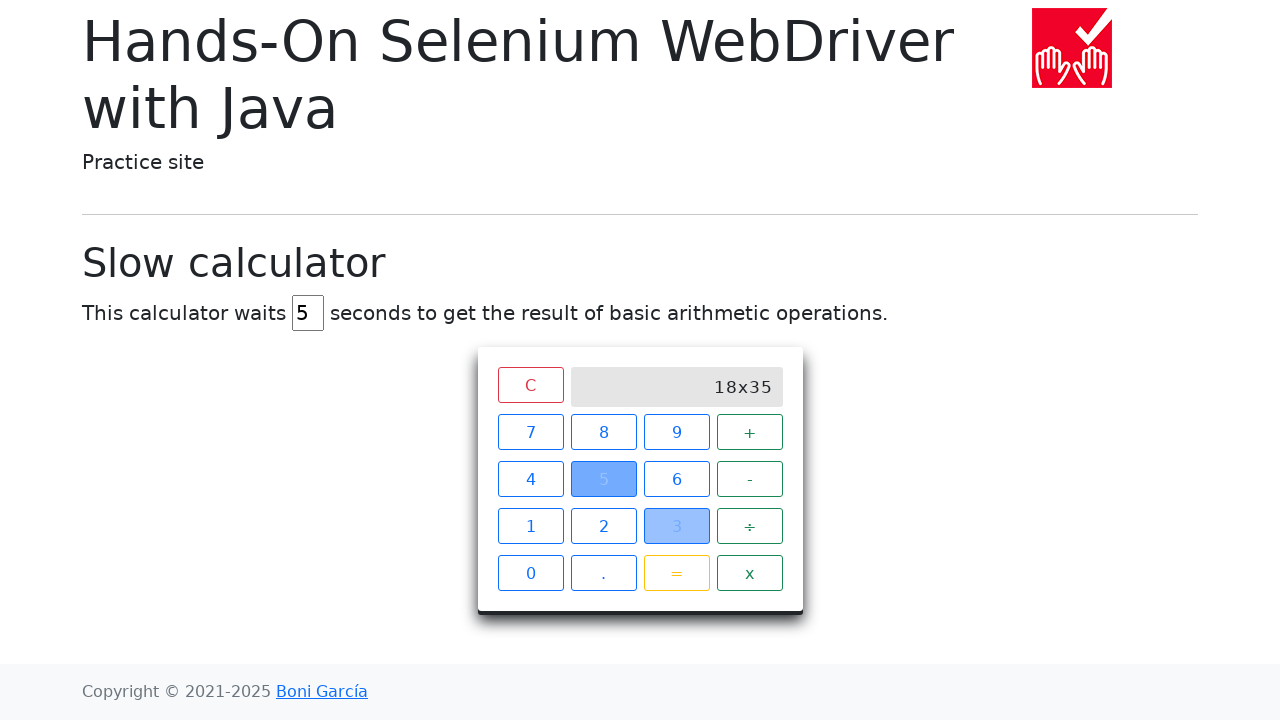

Clicked equals button to perform calculation at (676, 573) on xpath=//*[@class='btn btn-outline-warning']
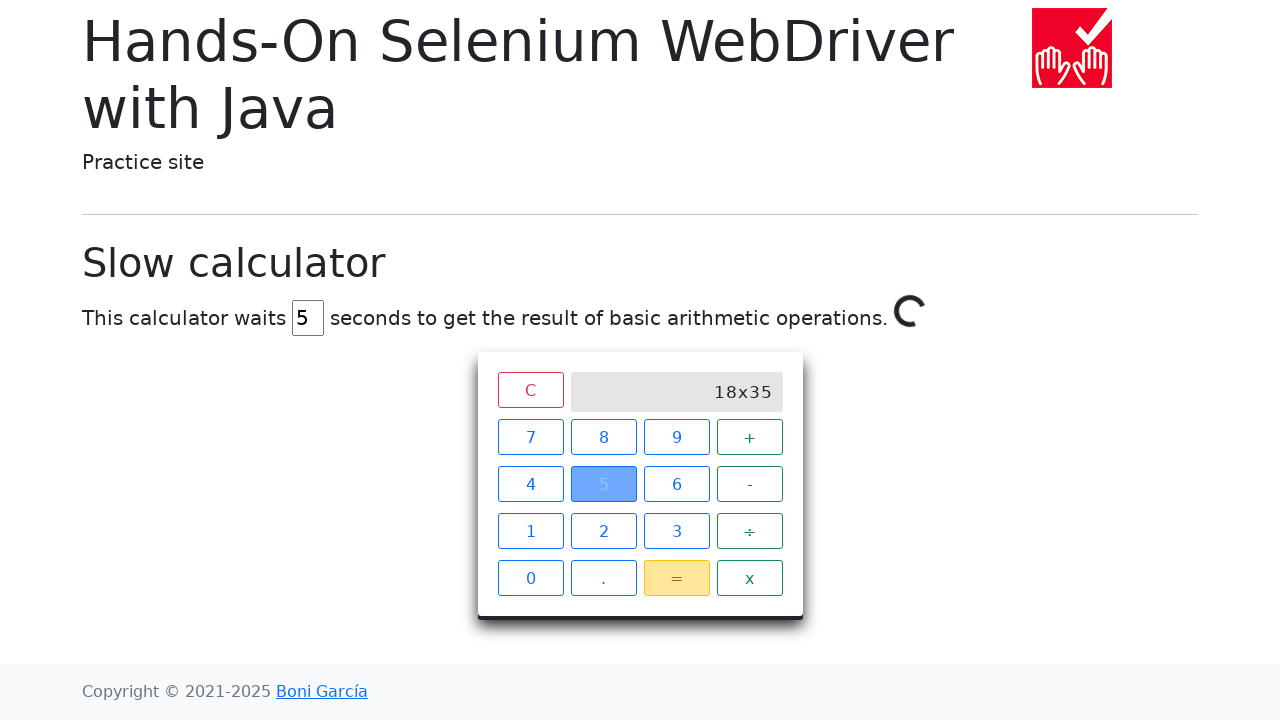

Calculation completed - spinner disappeared
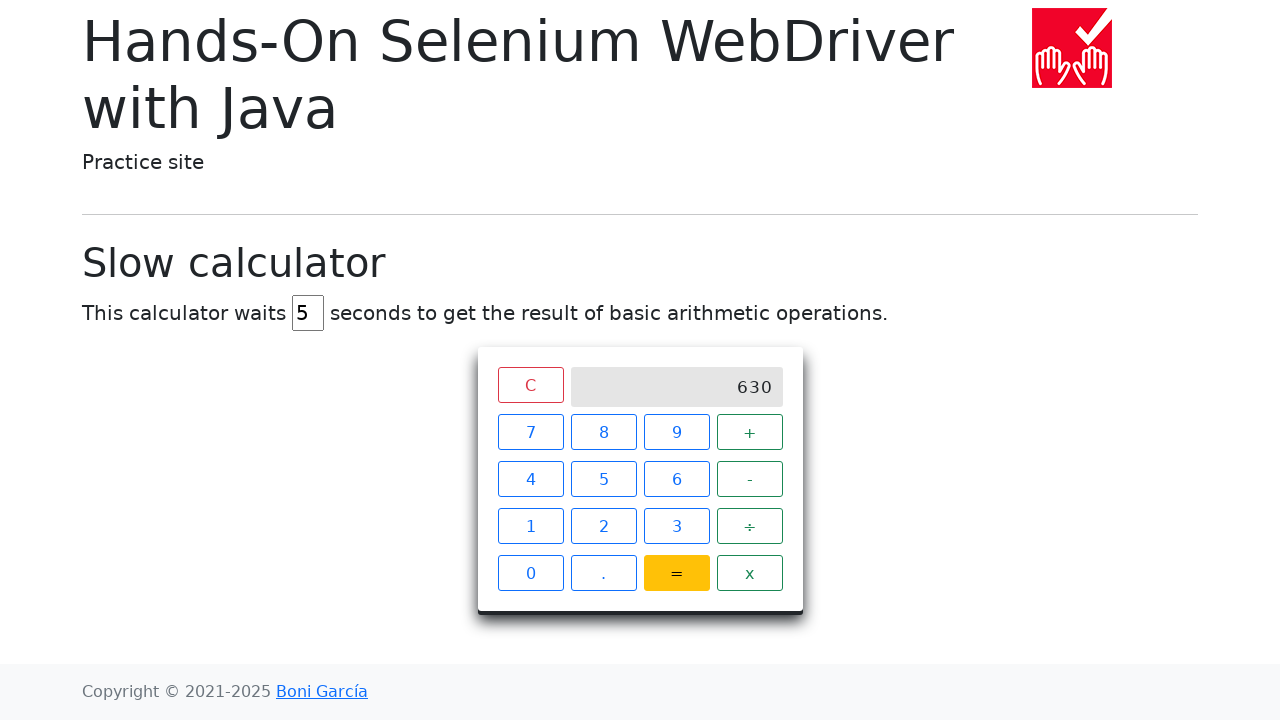

Result displayed on calculator screen
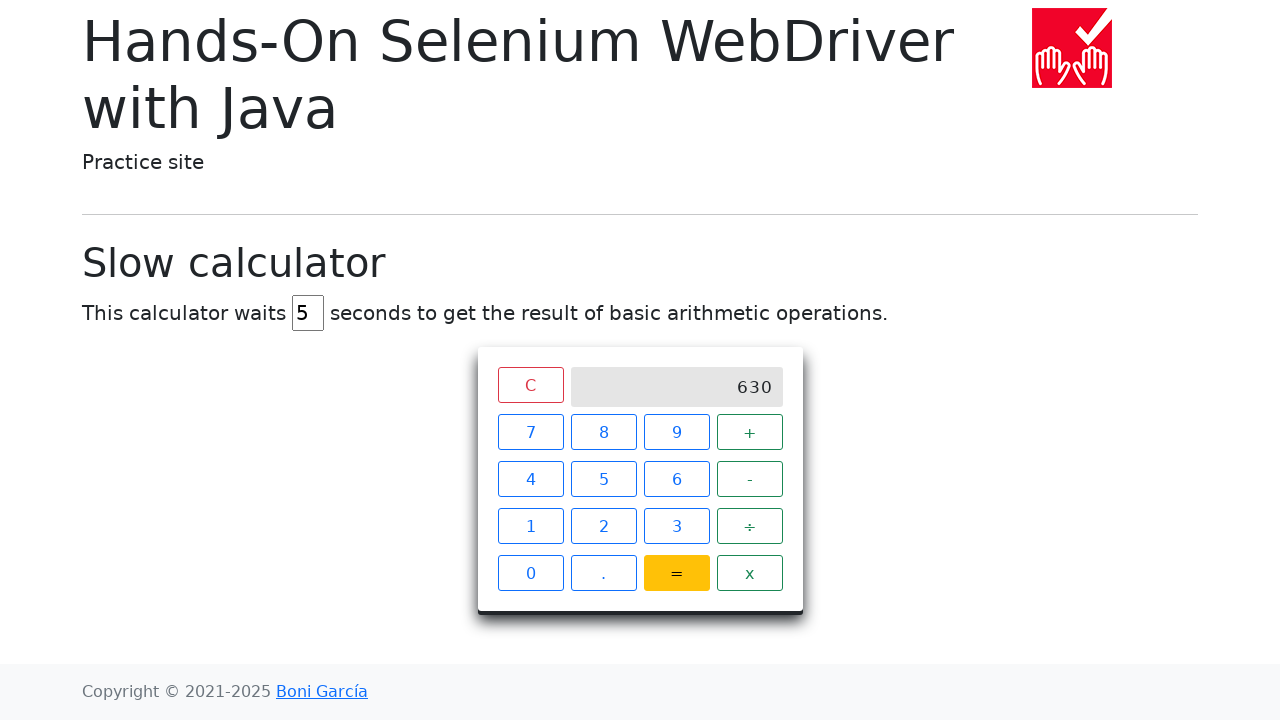

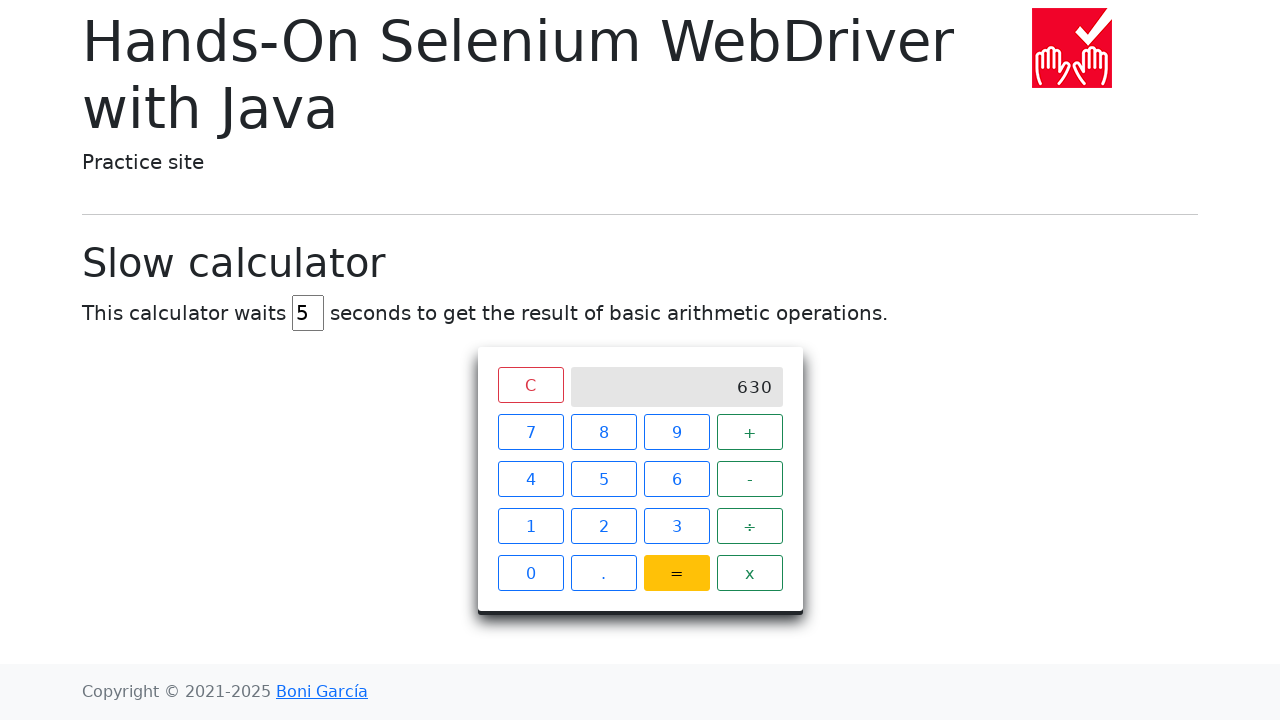